Tests XKCD comic navigation by clicking a navigation link and verifying that a different comic image is displayed after navigation.

Starting URL: https://xkcd.com/

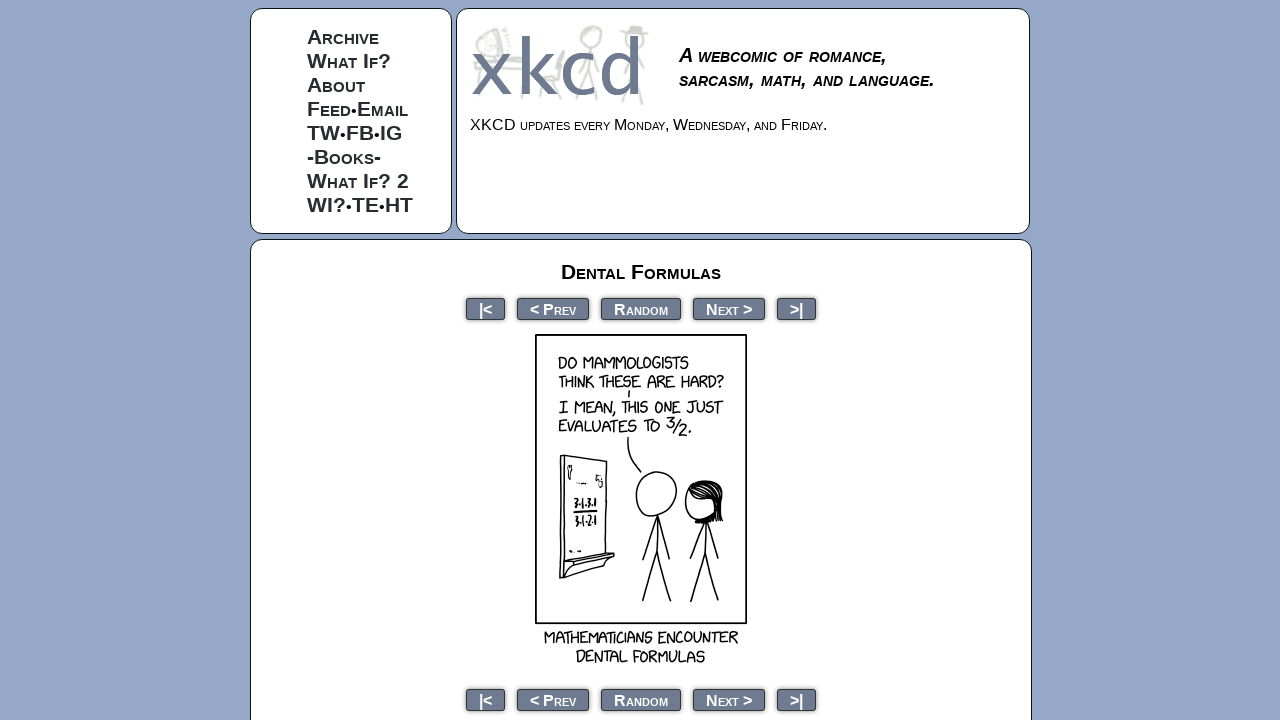

Retrieved initial comic image source
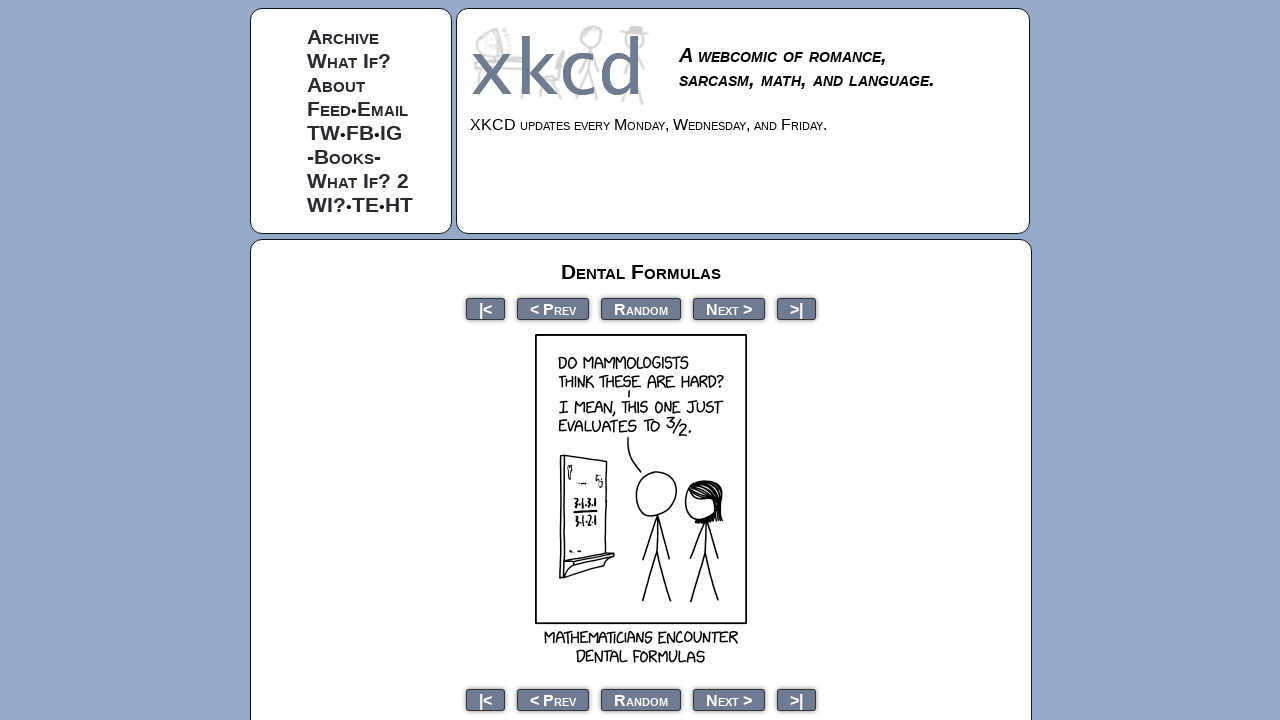

Clicked navigation link to load random comic at (641, 308) on xpath=//*[@id='middleContainer']/ul[1]/li[3]/a
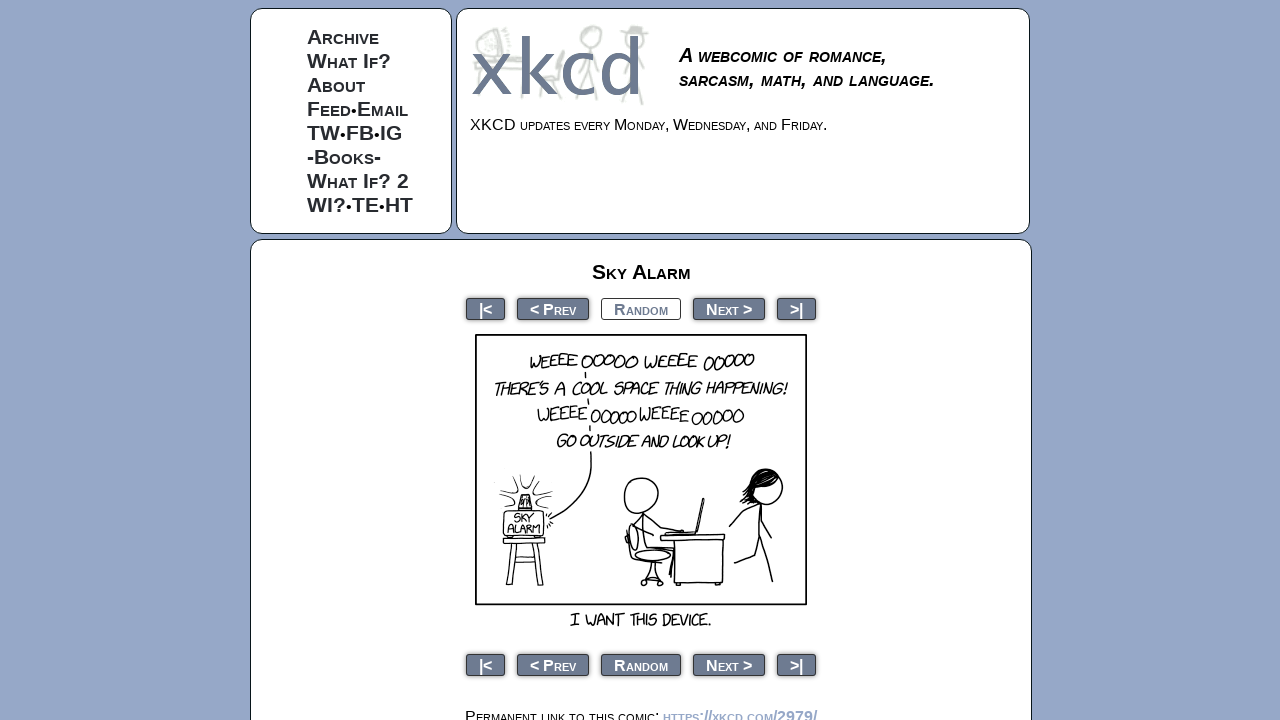

Waited for page to load with networkidle state
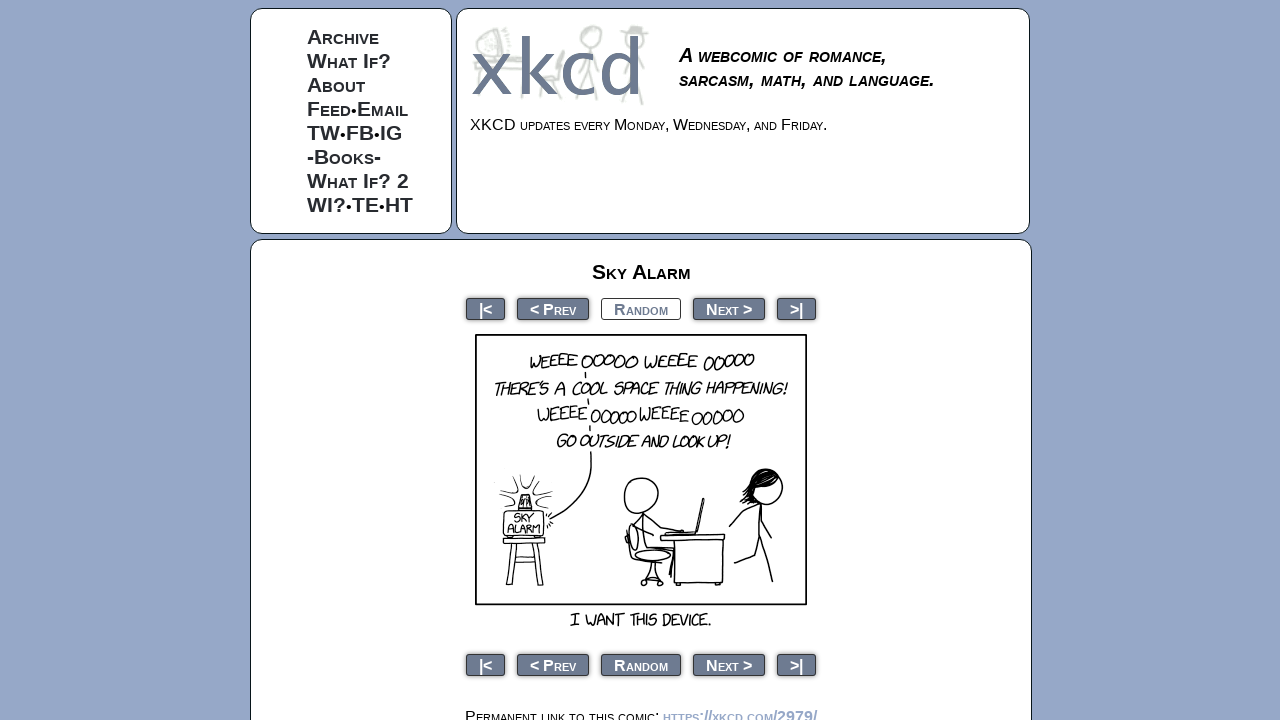

Retrieved new comic image source after navigation
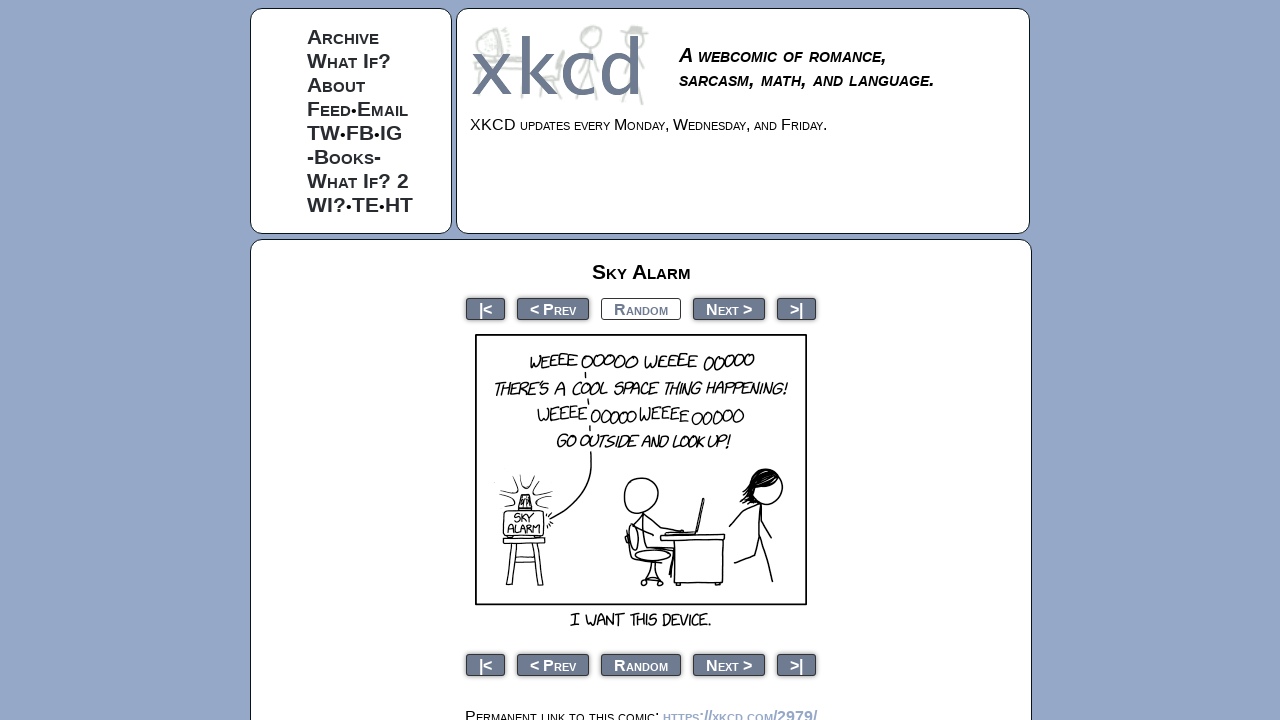

Verified that comic images are different after navigation
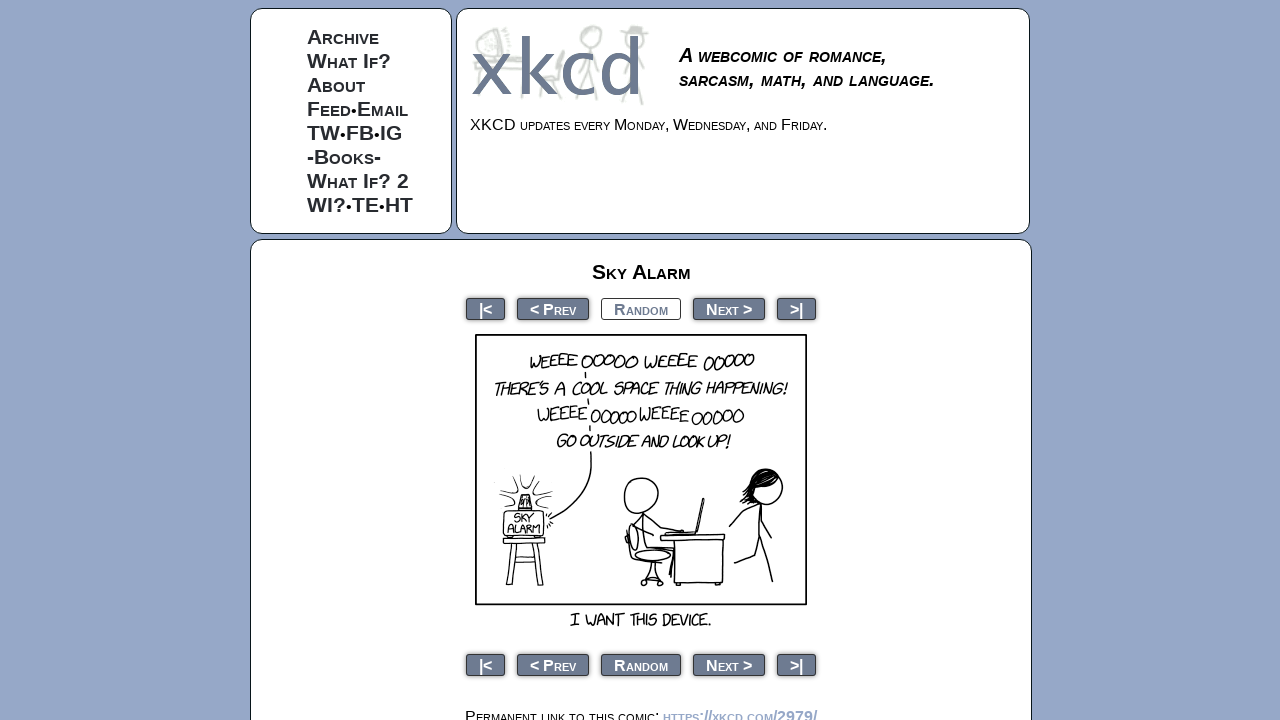

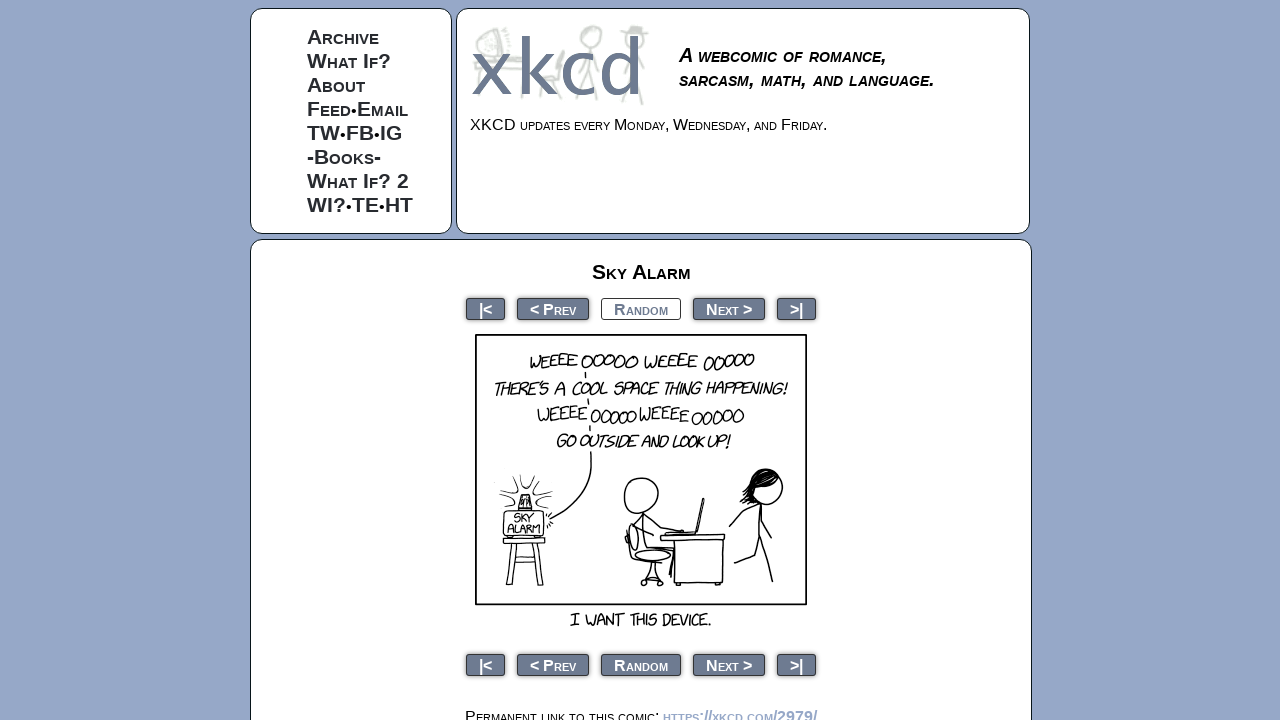